Fills a form field and handles any alert that may appear on the page

Starting URL: http://only-testing-blog.blogspot.com/2014/01/new-testing.html

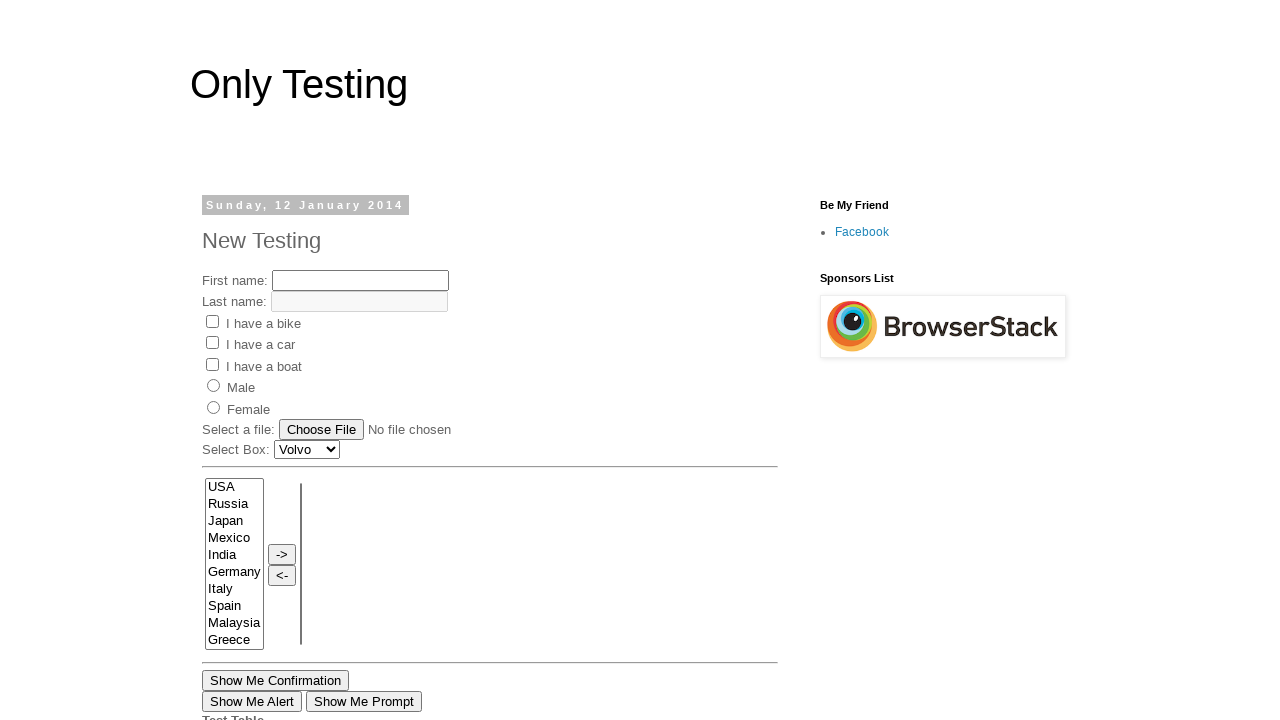

Filled first name field with 'My Name' on input[name='fname']
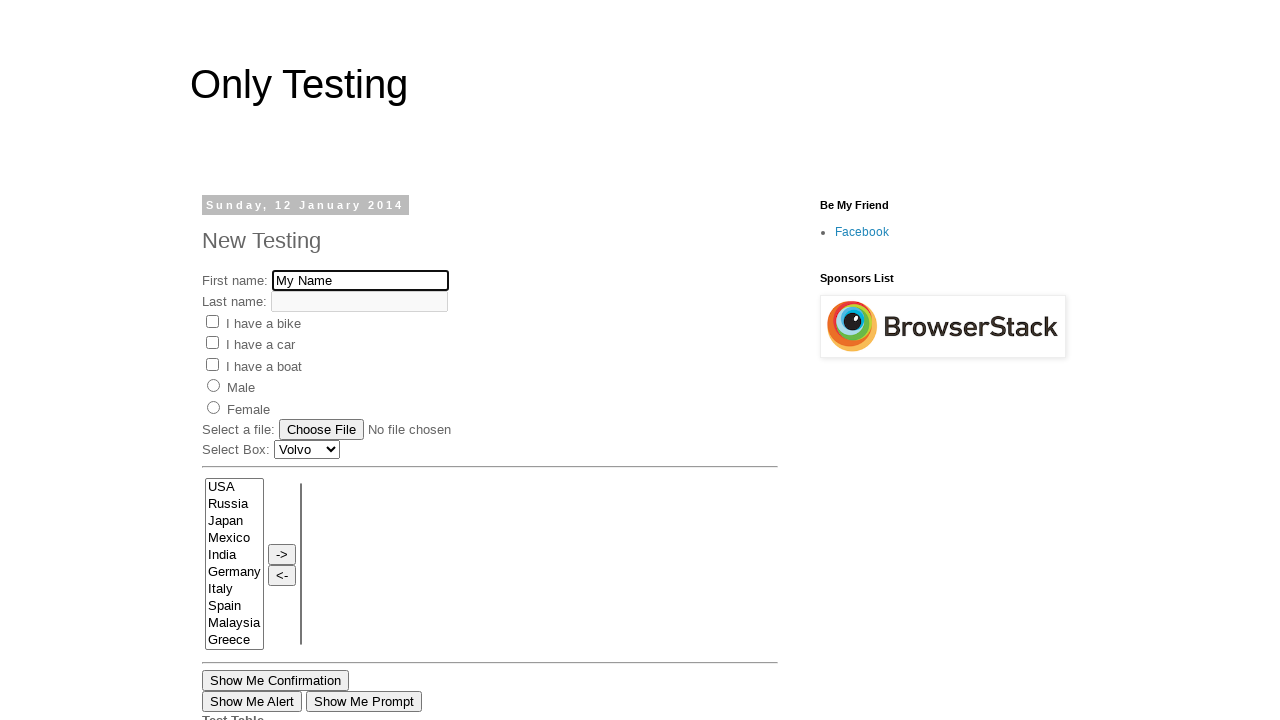

Waited 1 second for potential alert to appear
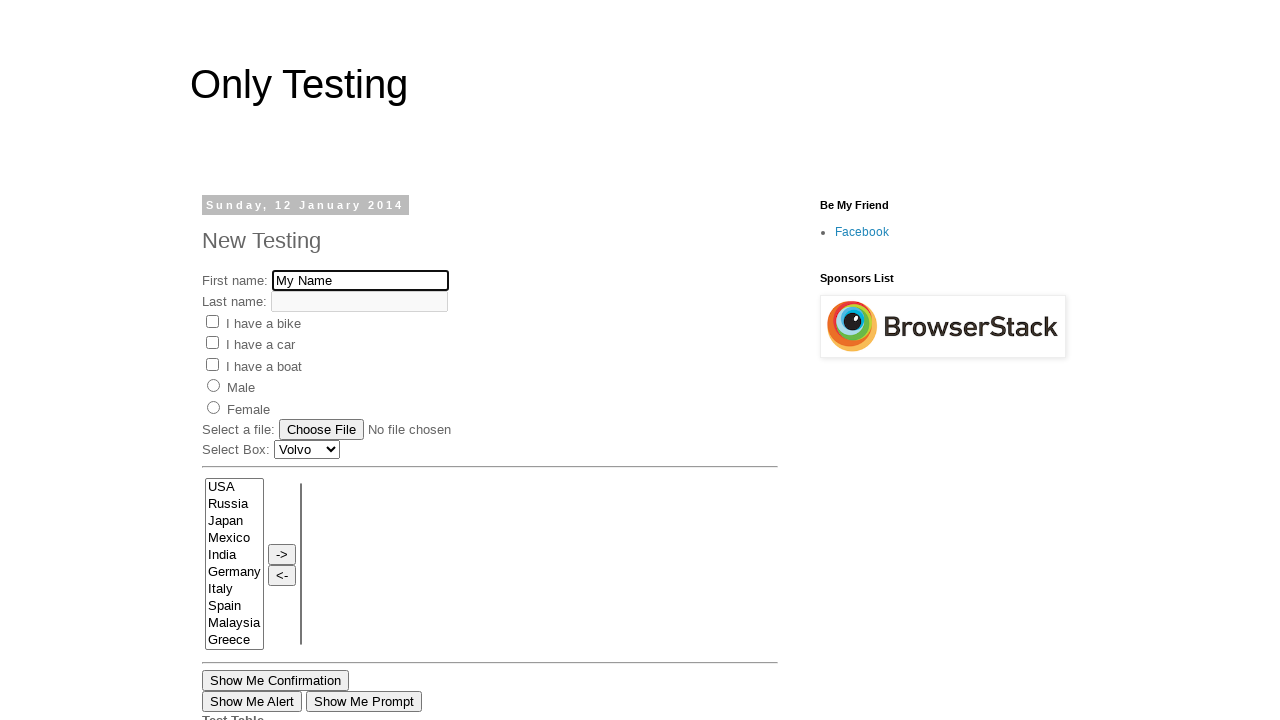

Set up dialog handler to accept any alerts
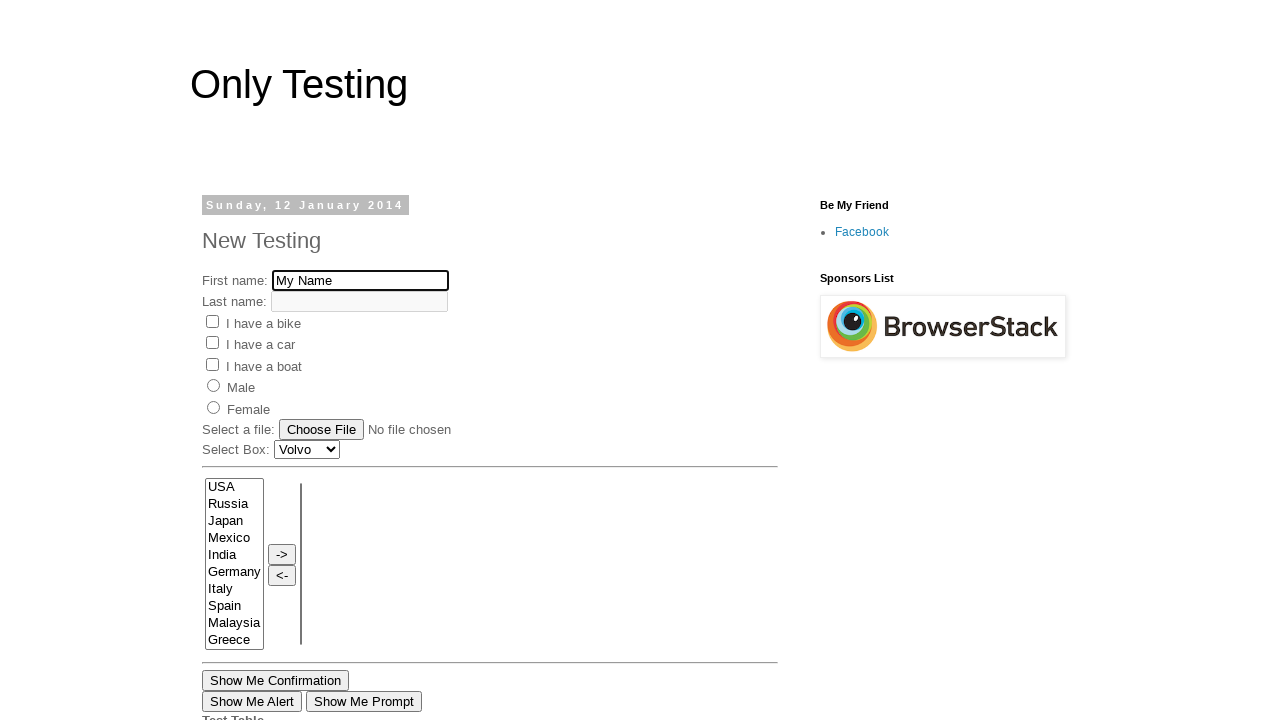

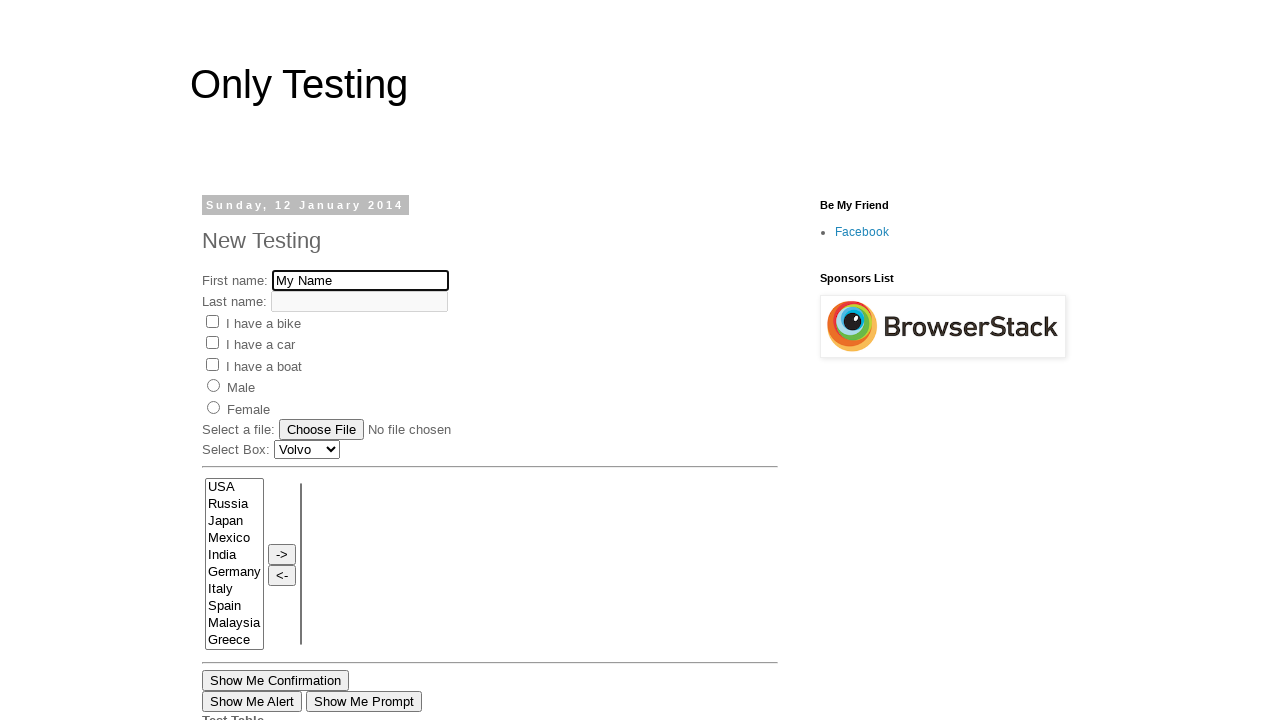